Tests a registration form by filling in first name, last name, and email fields, then submitting and verifying the success message appears.

Starting URL: http://suninjuly.github.io/registration1.html

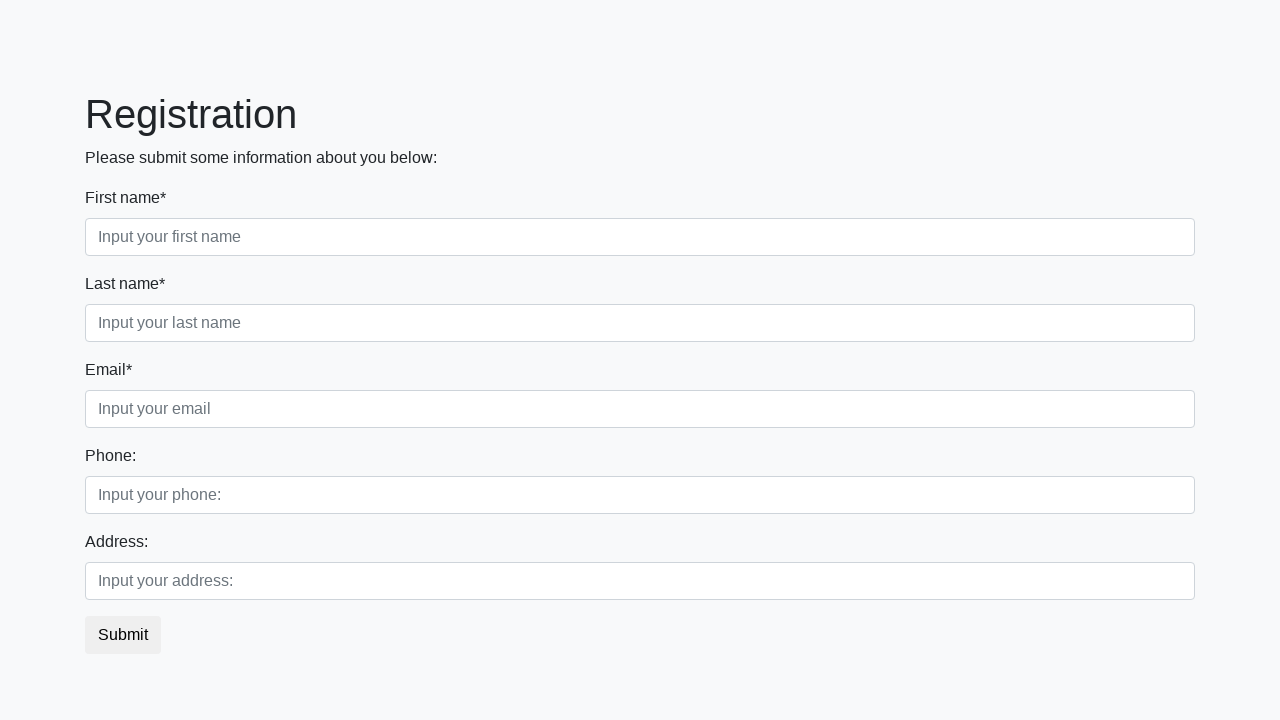

Filled first name field with 'Ivan' on input
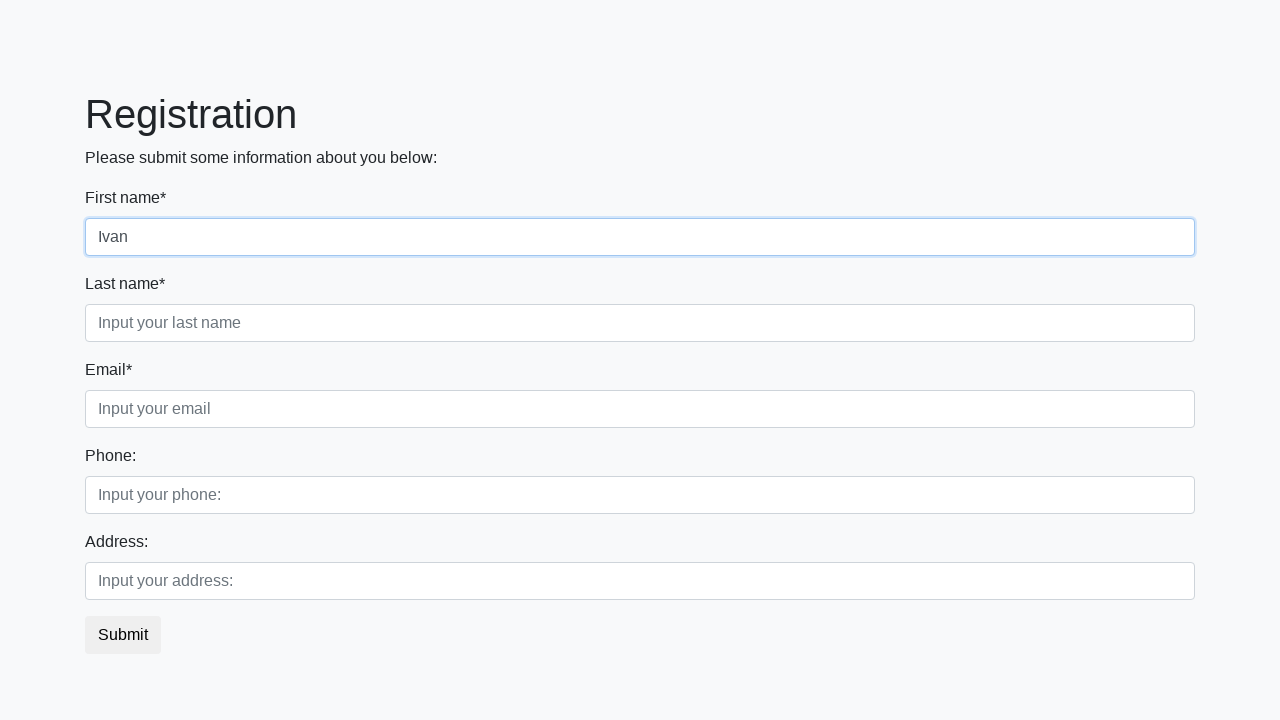

Filled last name field with 'Petrov' on input[placeholder="Input your last name"]
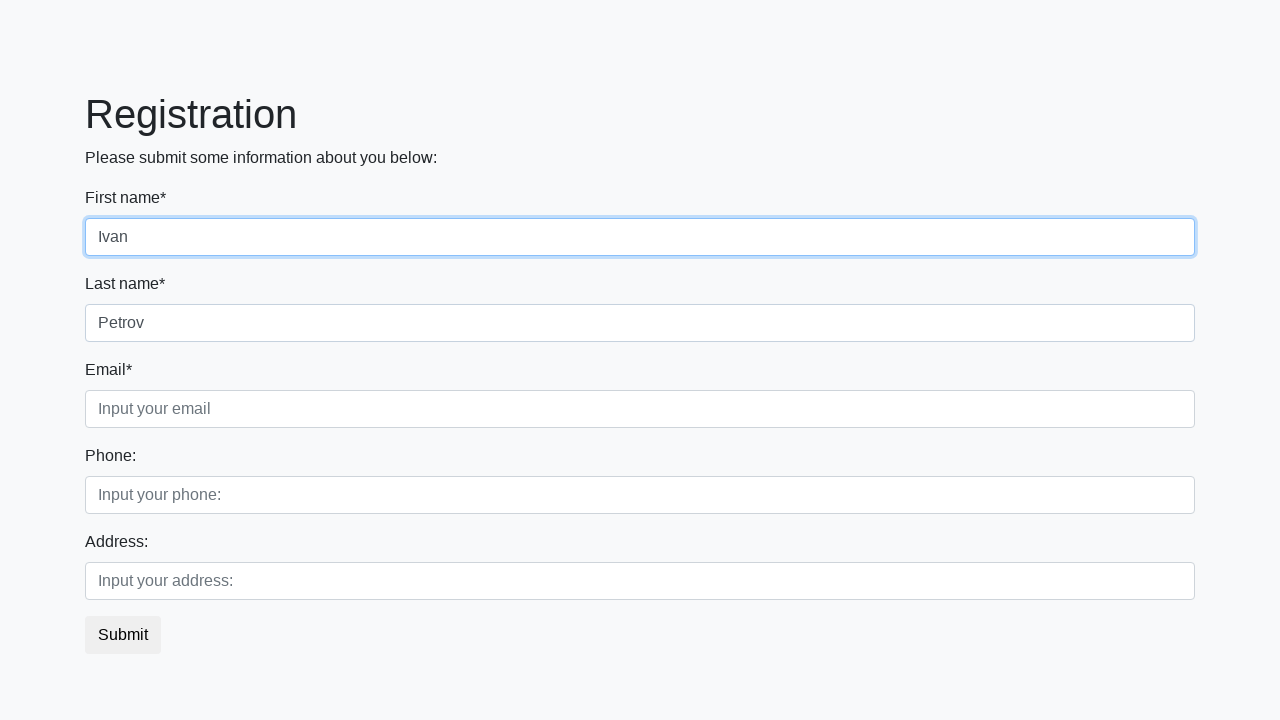

Filled email field with 'test@pochta.com' on .form-control.third
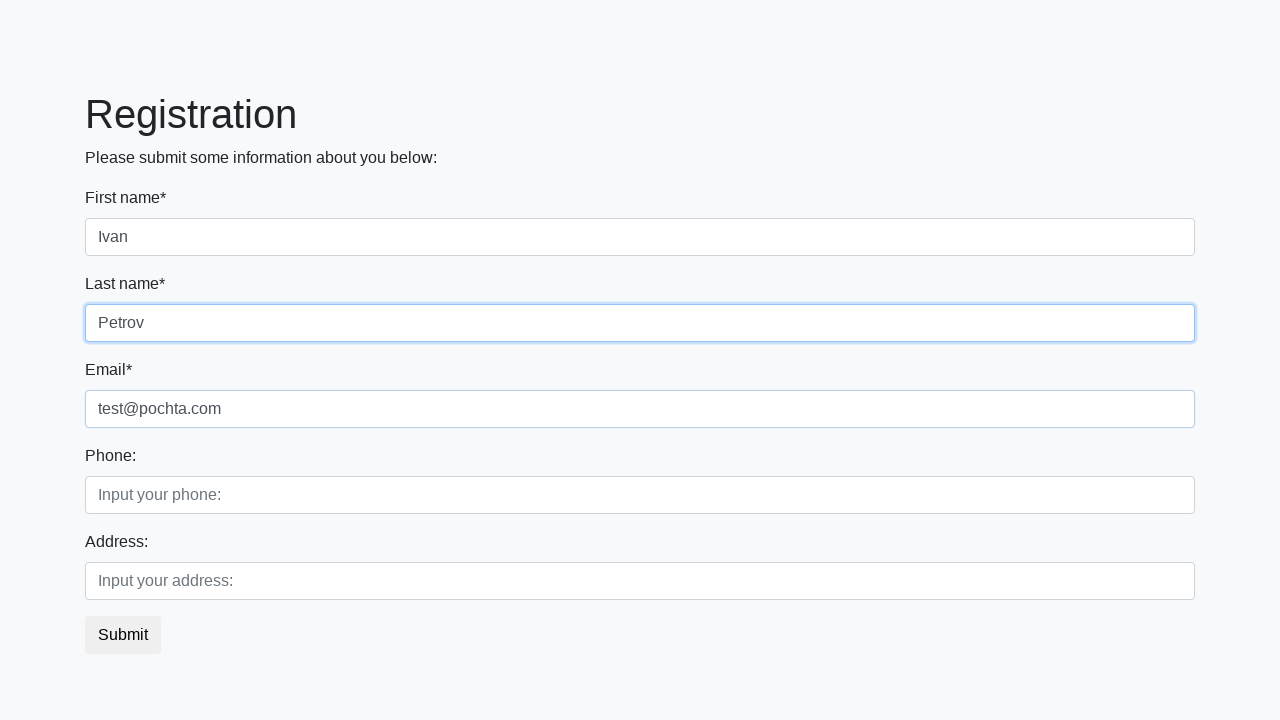

Clicked submit button at (123, 635) on button.btn
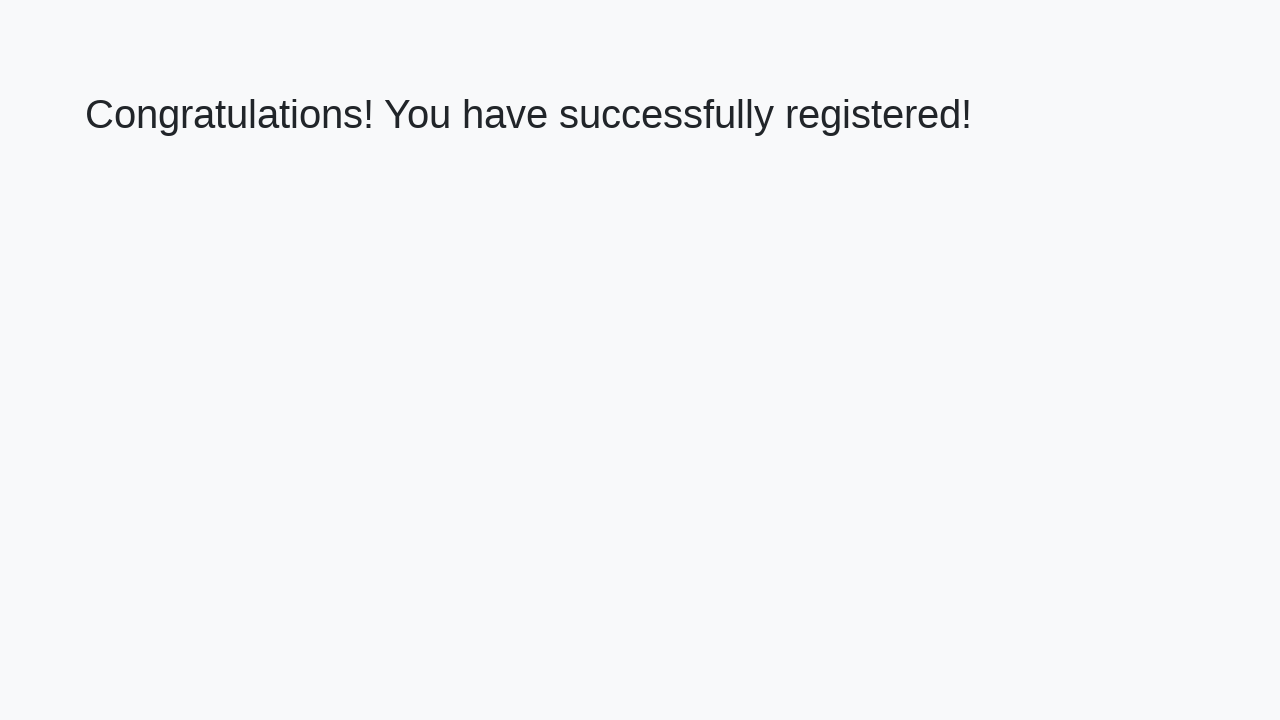

Success message heading loaded
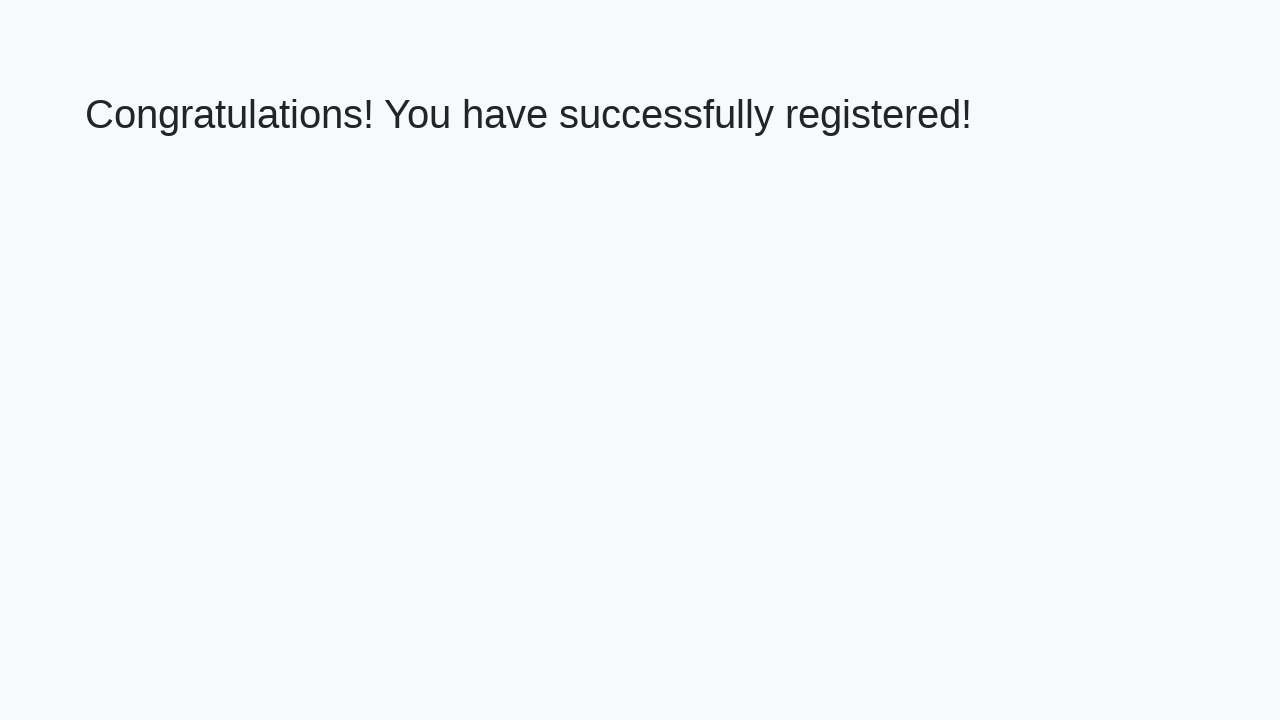

Retrieved success message text
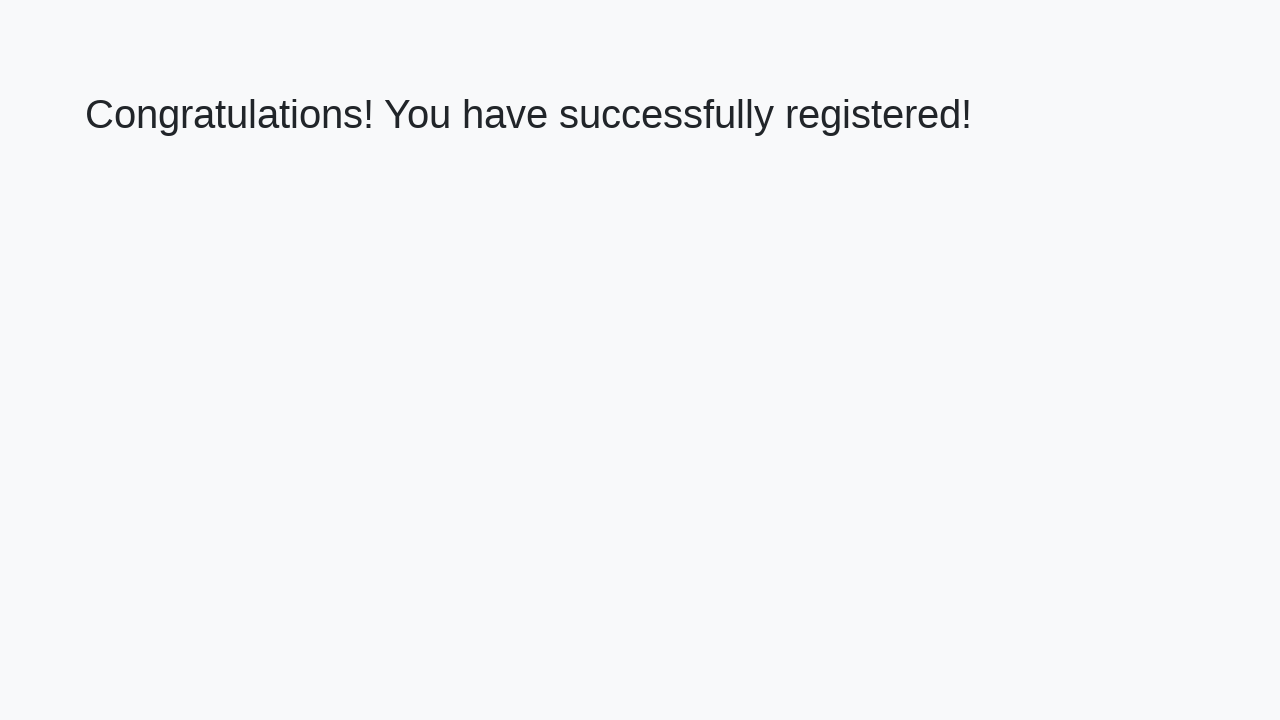

Verified success message: 'Congratulations! You have successfully registered!'
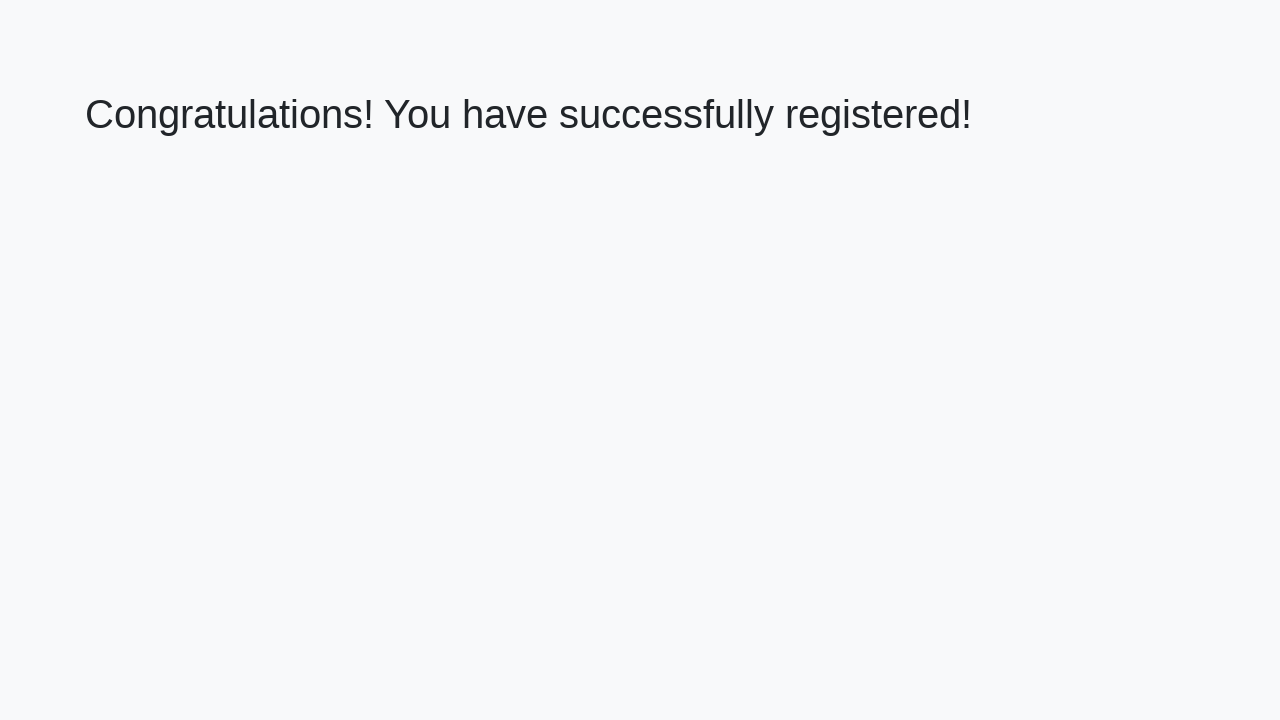

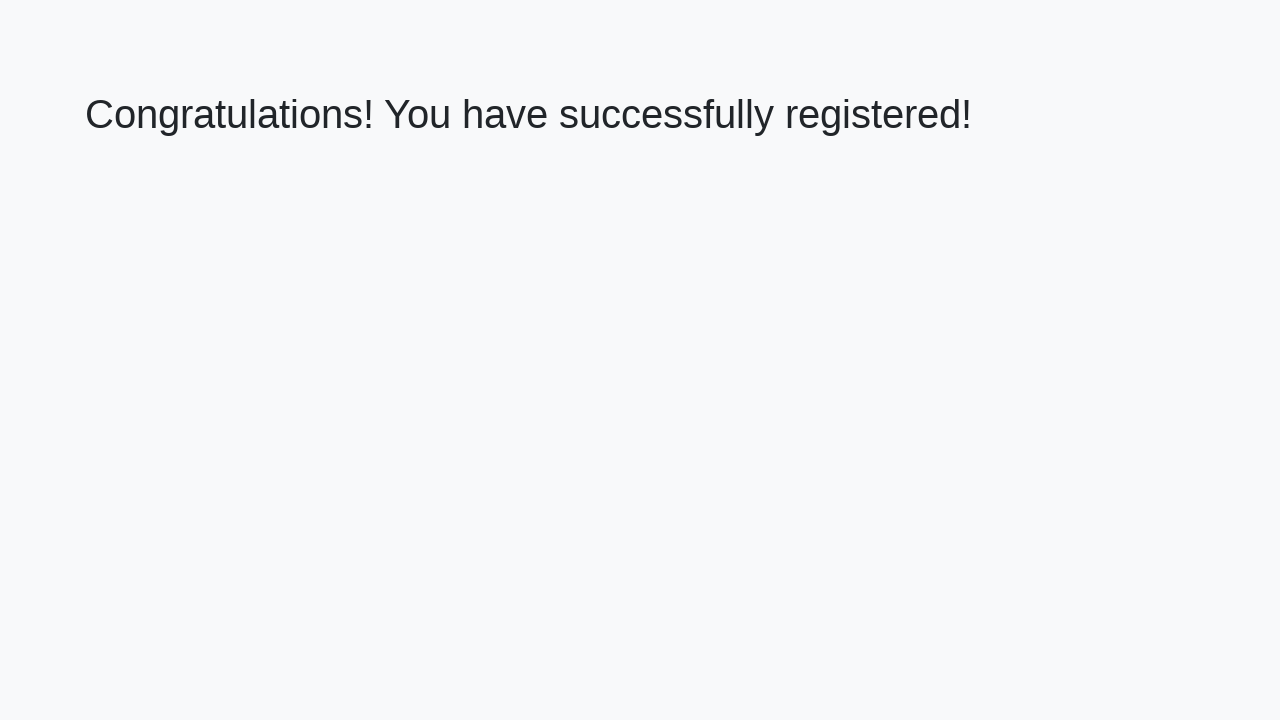